Tests that pressing Escape cancels edits and restores original text

Starting URL: https://demo.playwright.dev/todomvc

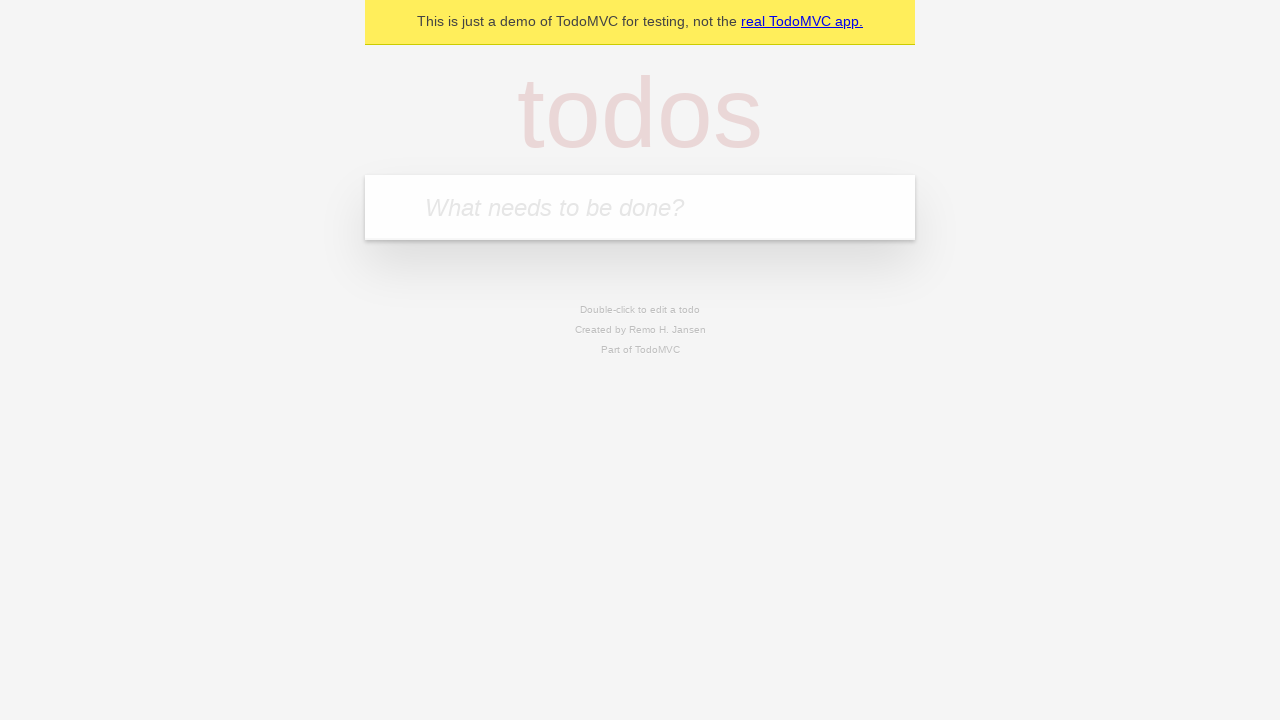

Filled todo input with 'Book doctor appointment' on internal:attr=[placeholder="What needs to be done?"i]
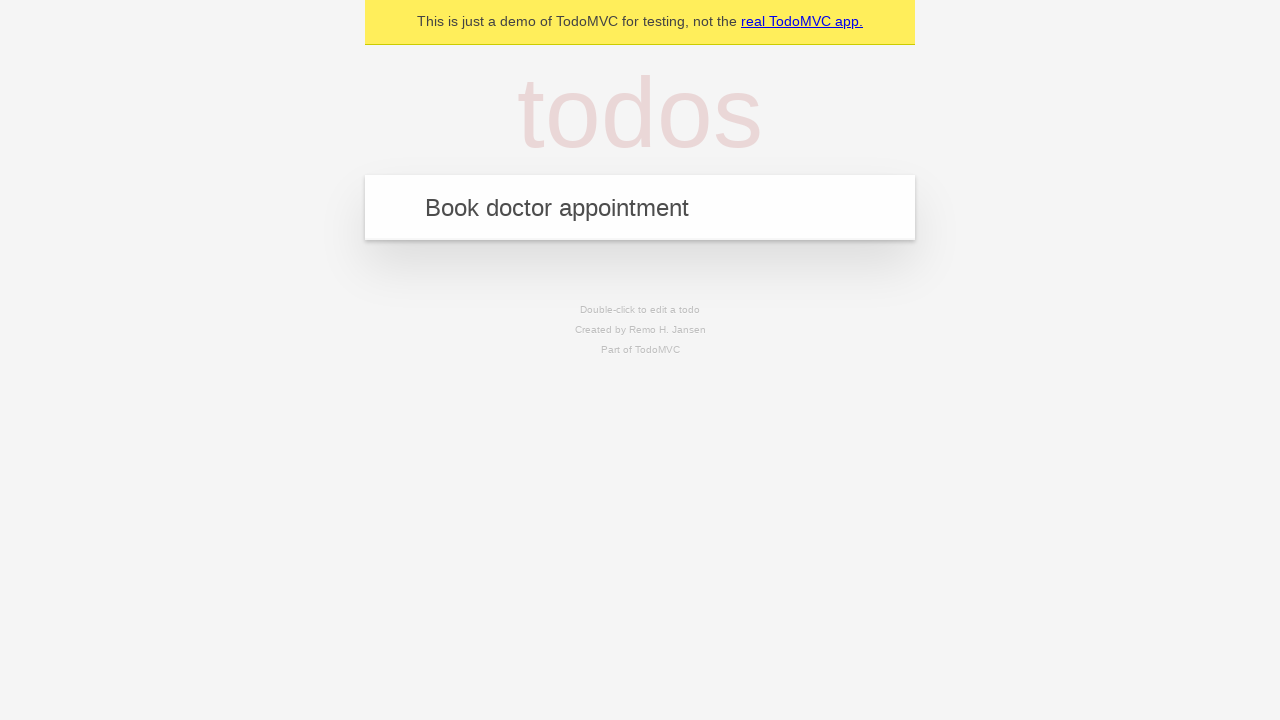

Pressed Enter to create first todo on internal:attr=[placeholder="What needs to be done?"i]
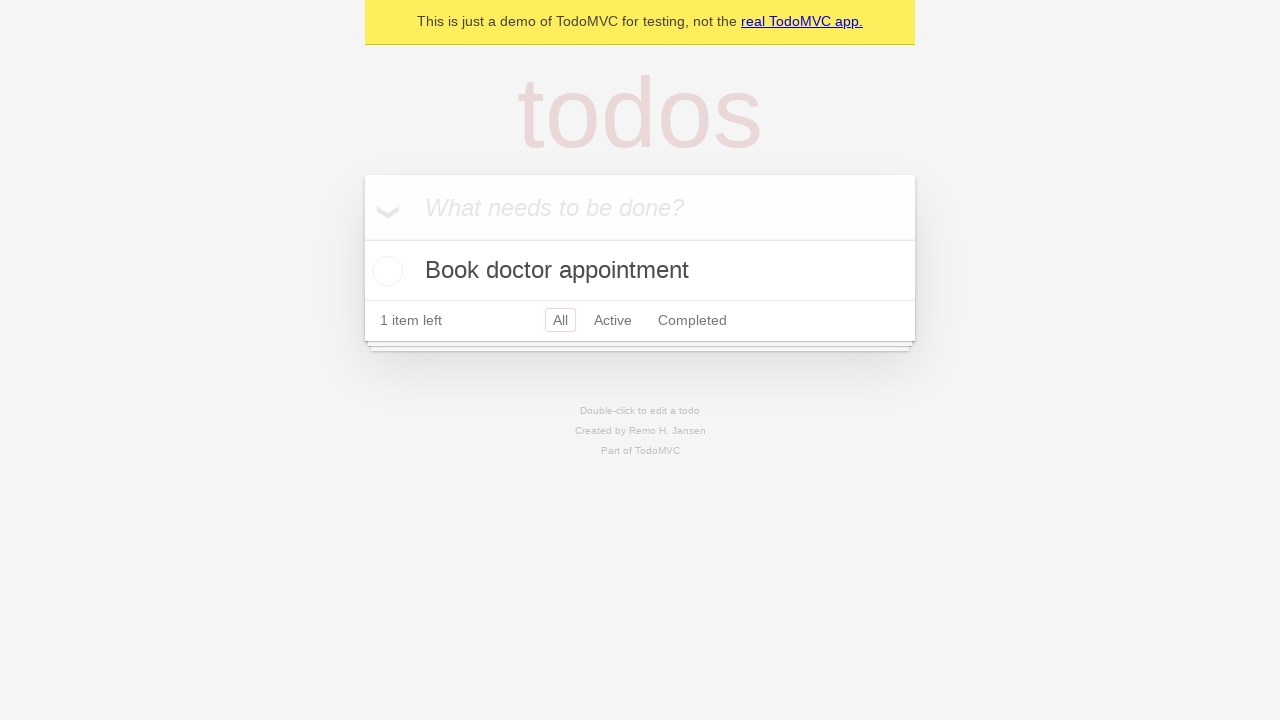

Filled todo input with 'Buy birthday gift for Mom' on internal:attr=[placeholder="What needs to be done?"i]
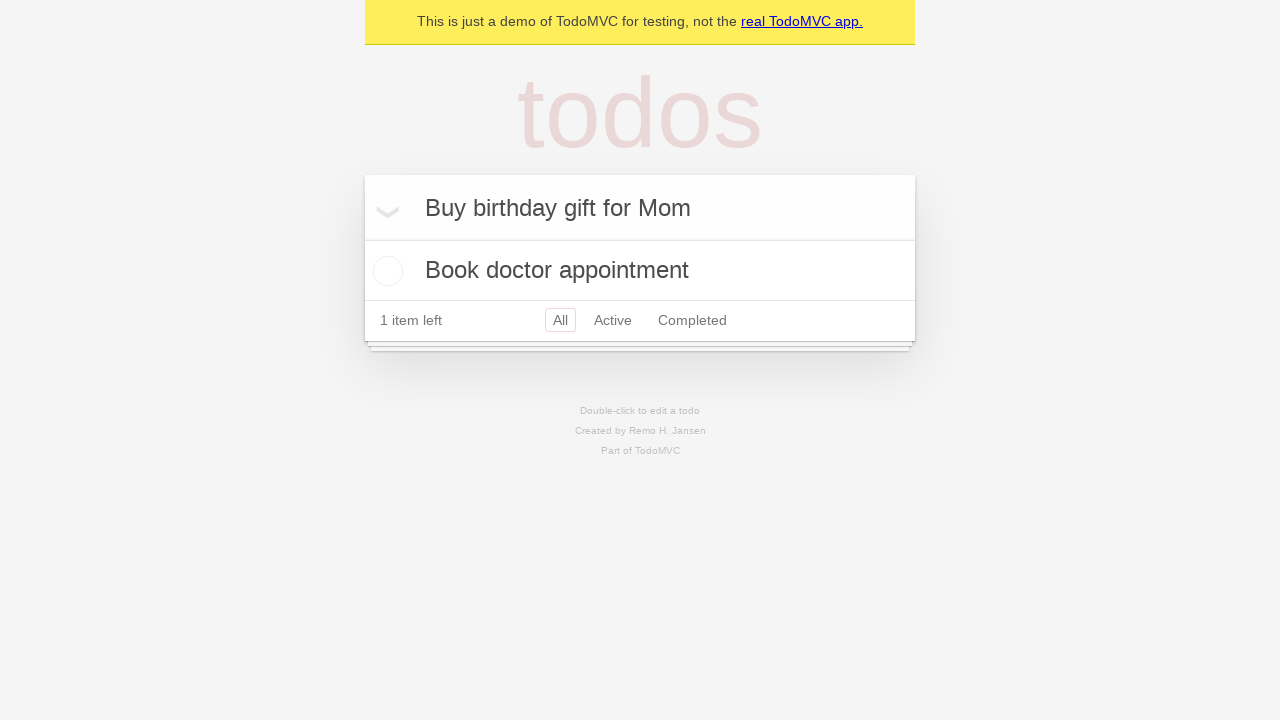

Pressed Enter to create second todo on internal:attr=[placeholder="What needs to be done?"i]
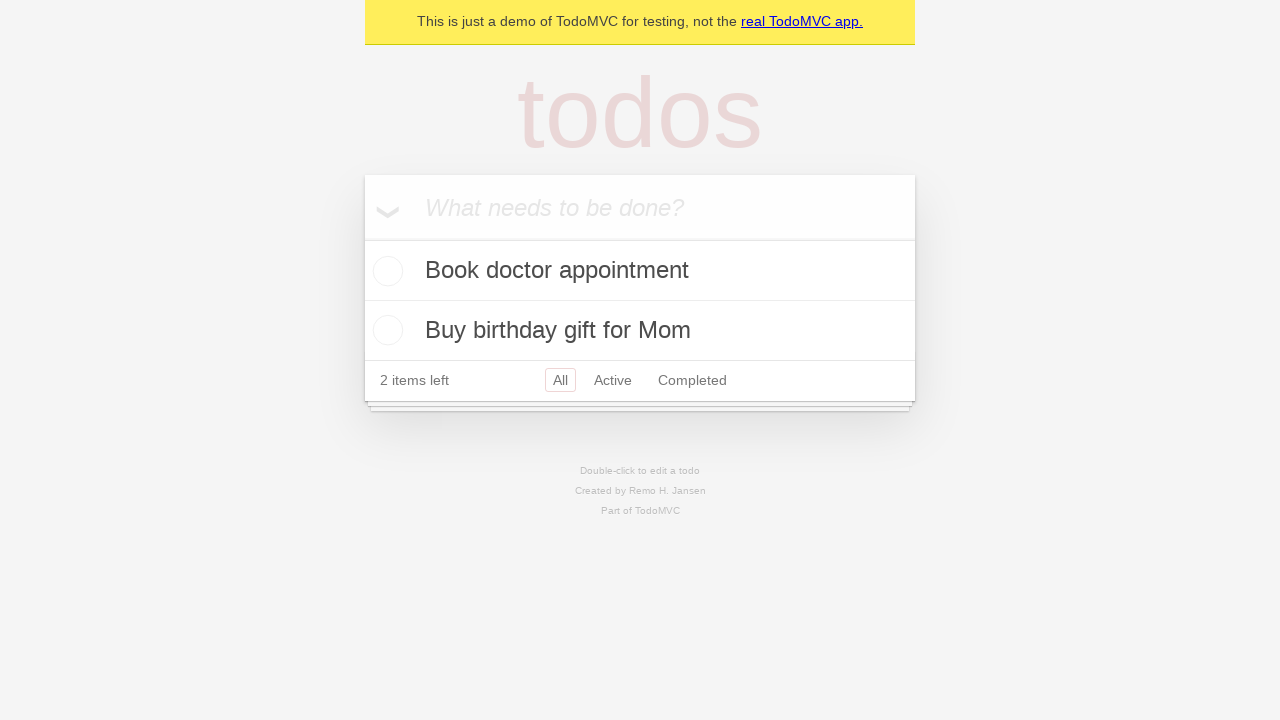

Filled todo input with 'Find place for vacation' on internal:attr=[placeholder="What needs to be done?"i]
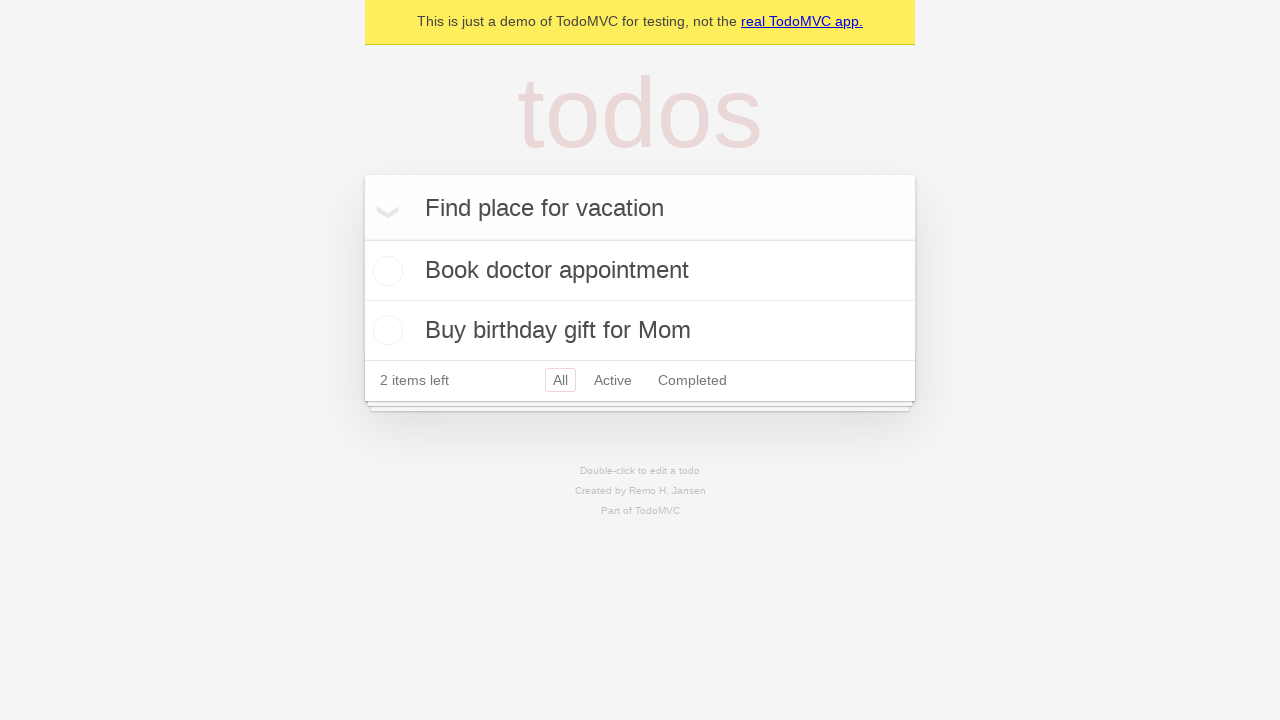

Pressed Enter to create third todo on internal:attr=[placeholder="What needs to be done?"i]
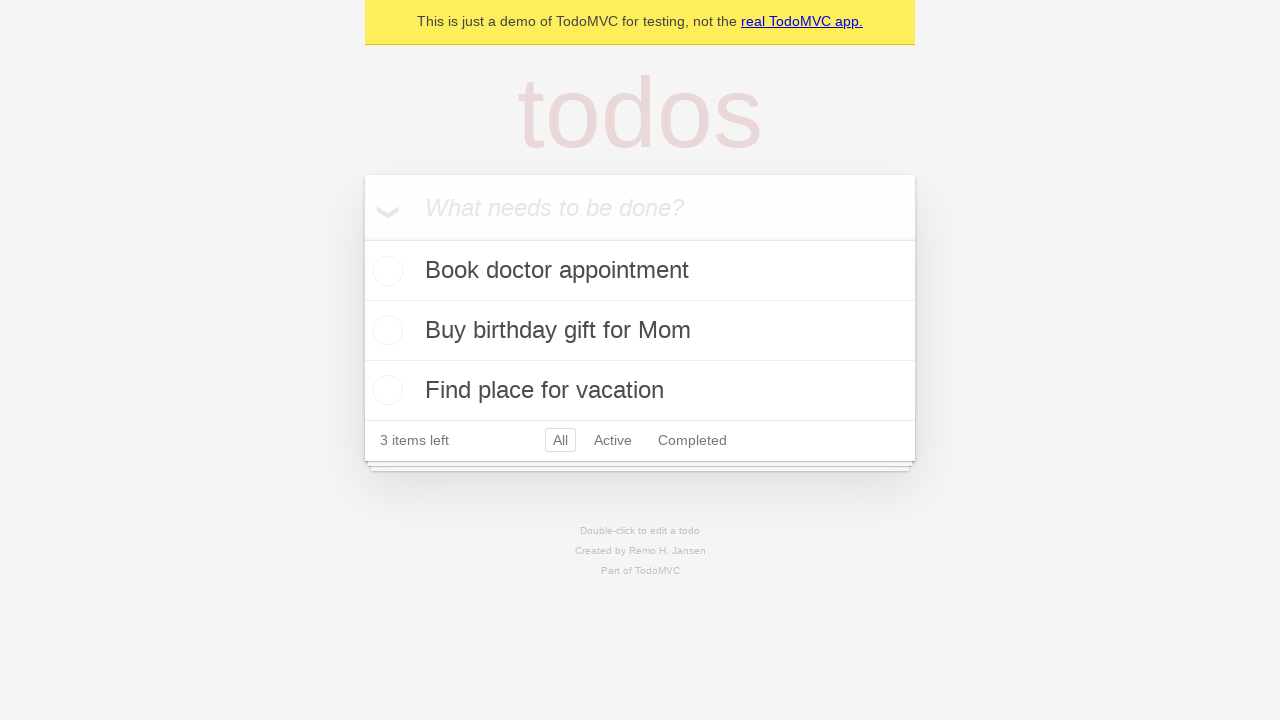

Double-clicked second todo to enter edit mode at (640, 331) on internal:testid=[data-testid="todo-item"s] >> nth=1
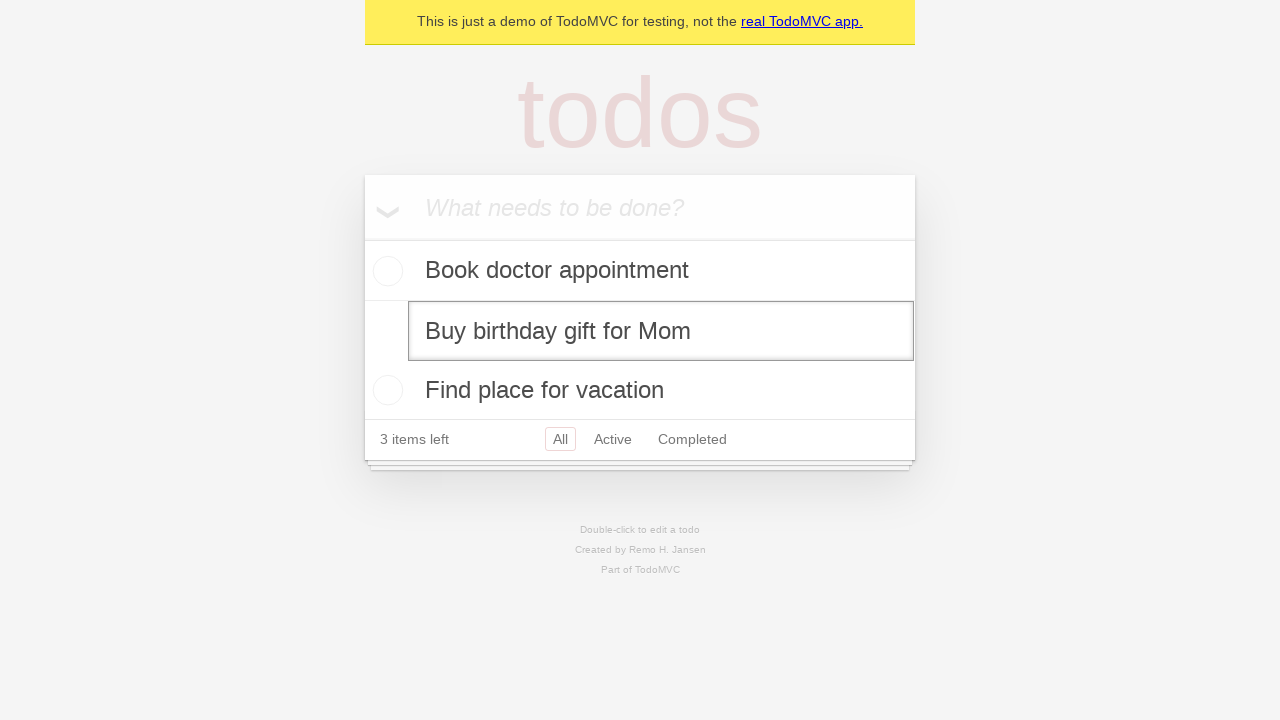

Filled edit textbox with 'buy some sausages' on internal:testid=[data-testid="todo-item"s] >> nth=1 >> internal:role=textbox[nam
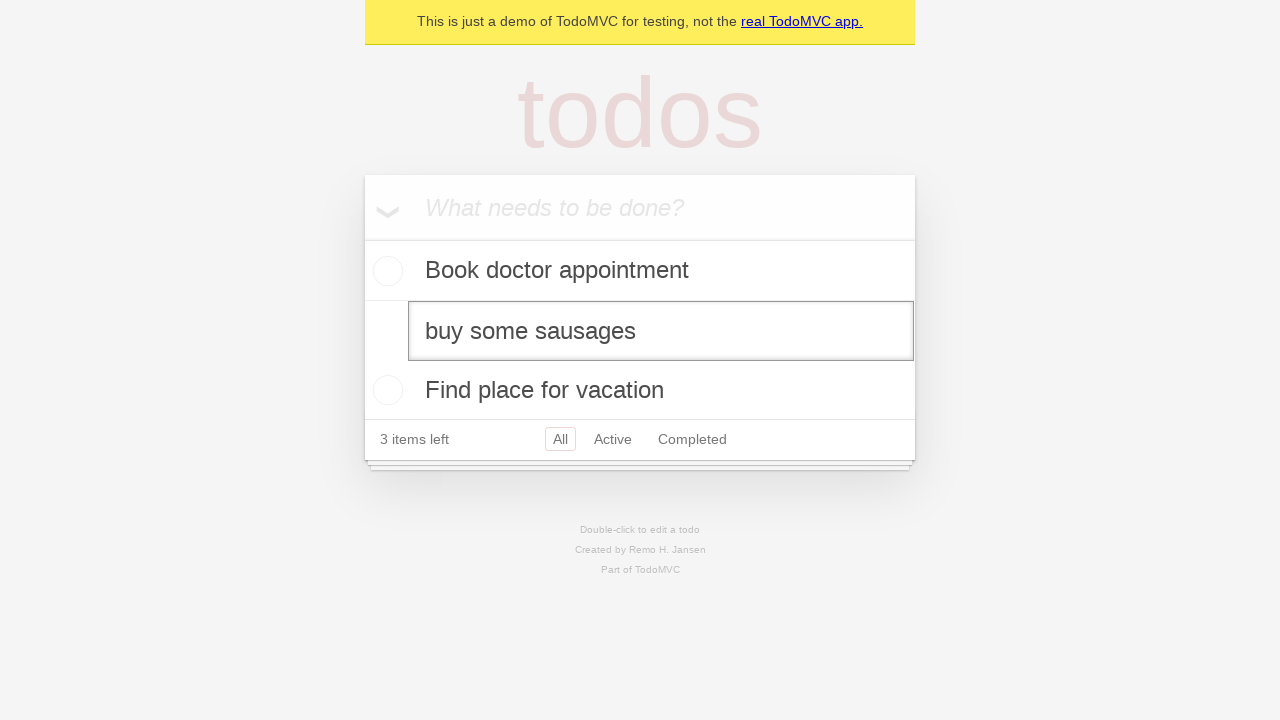

Pressed Escape to cancel edit and restore original text on internal:testid=[data-testid="todo-item"s] >> nth=1 >> internal:role=textbox[nam
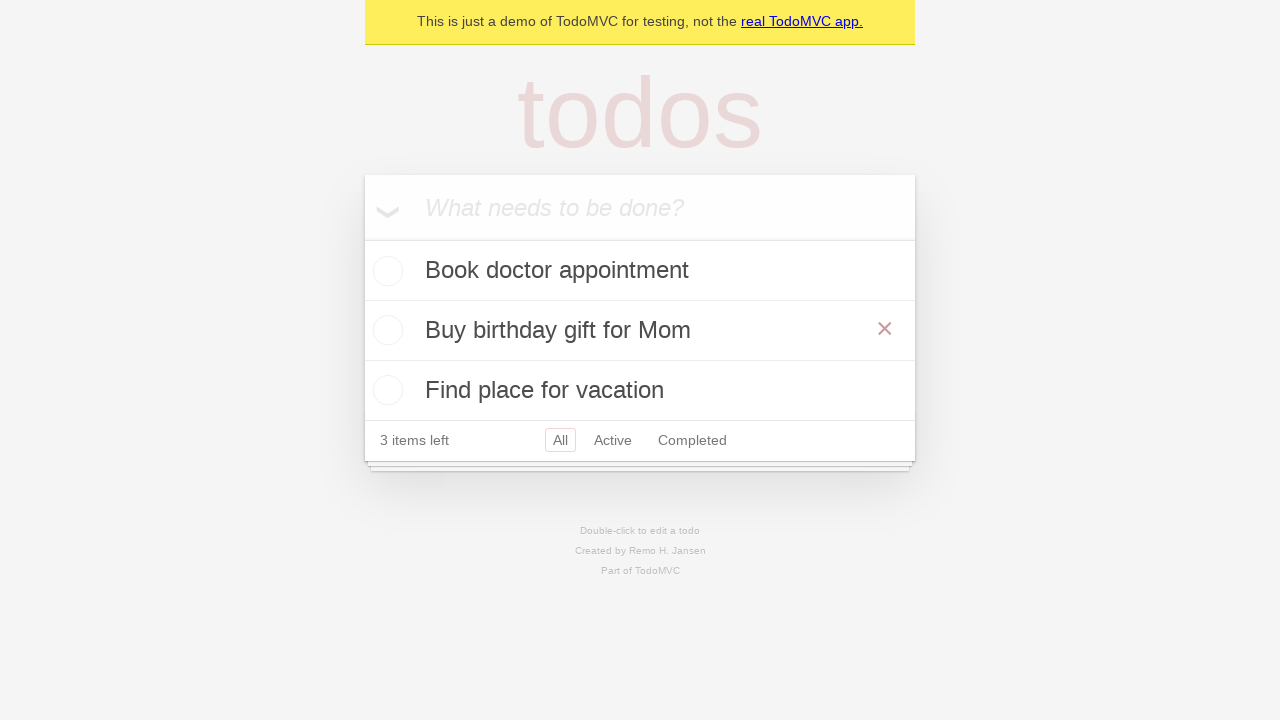

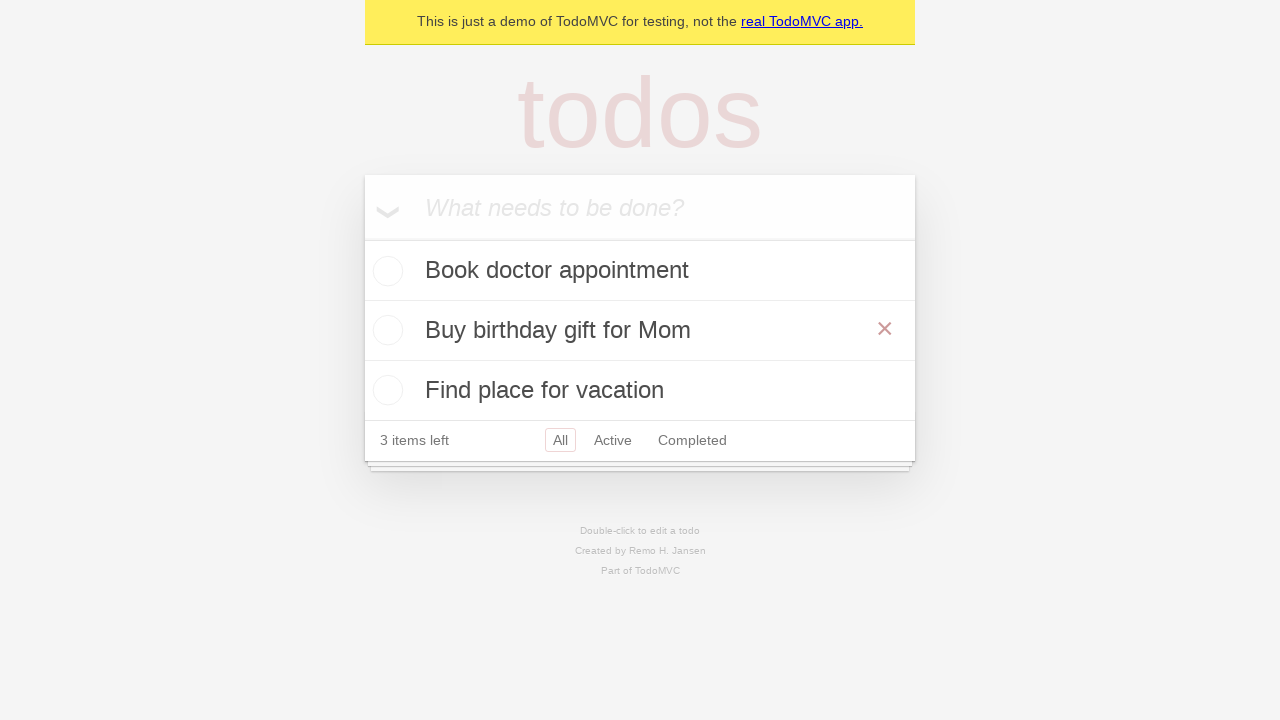